Tests multi-select dropdown functionality by selecting multiple options using different methods (visible text, index, and value) and then verifying the selections

Starting URL: https://omayo.blogspot.com/

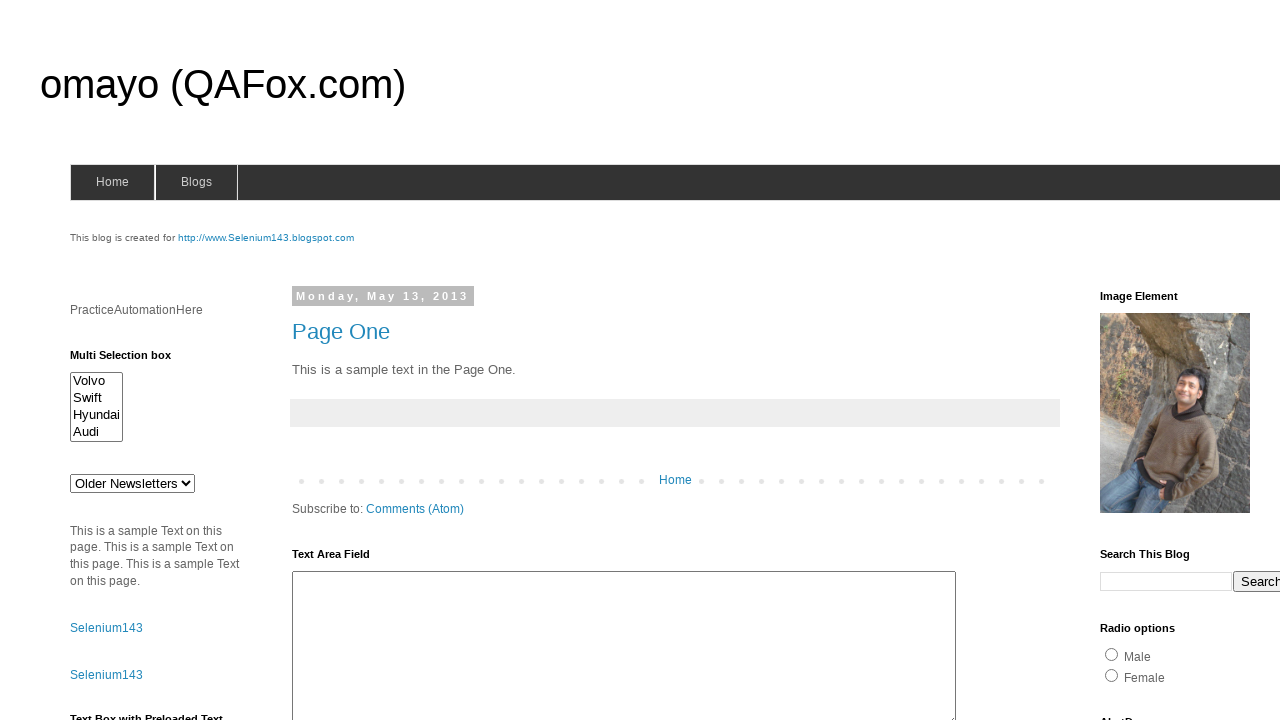

Located multi-select dropdown element with id 'multiselect1'
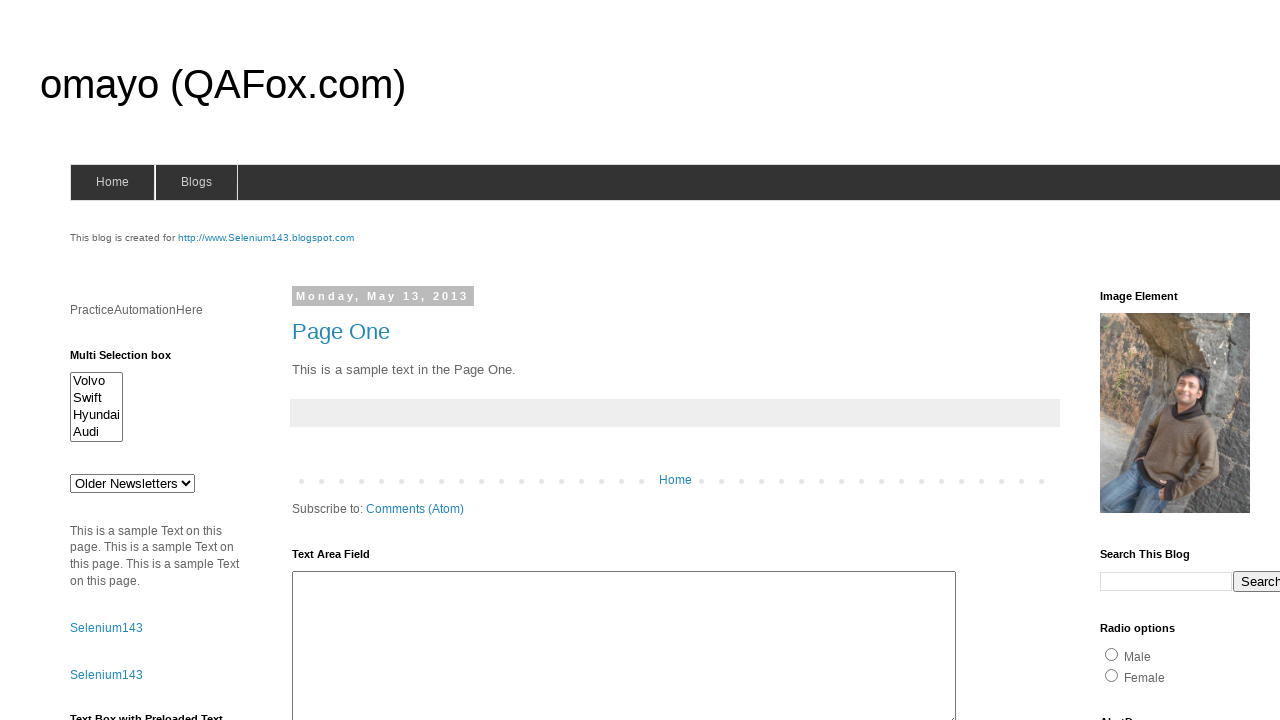

Selected 'Audi' option by visible text on #multiselect1
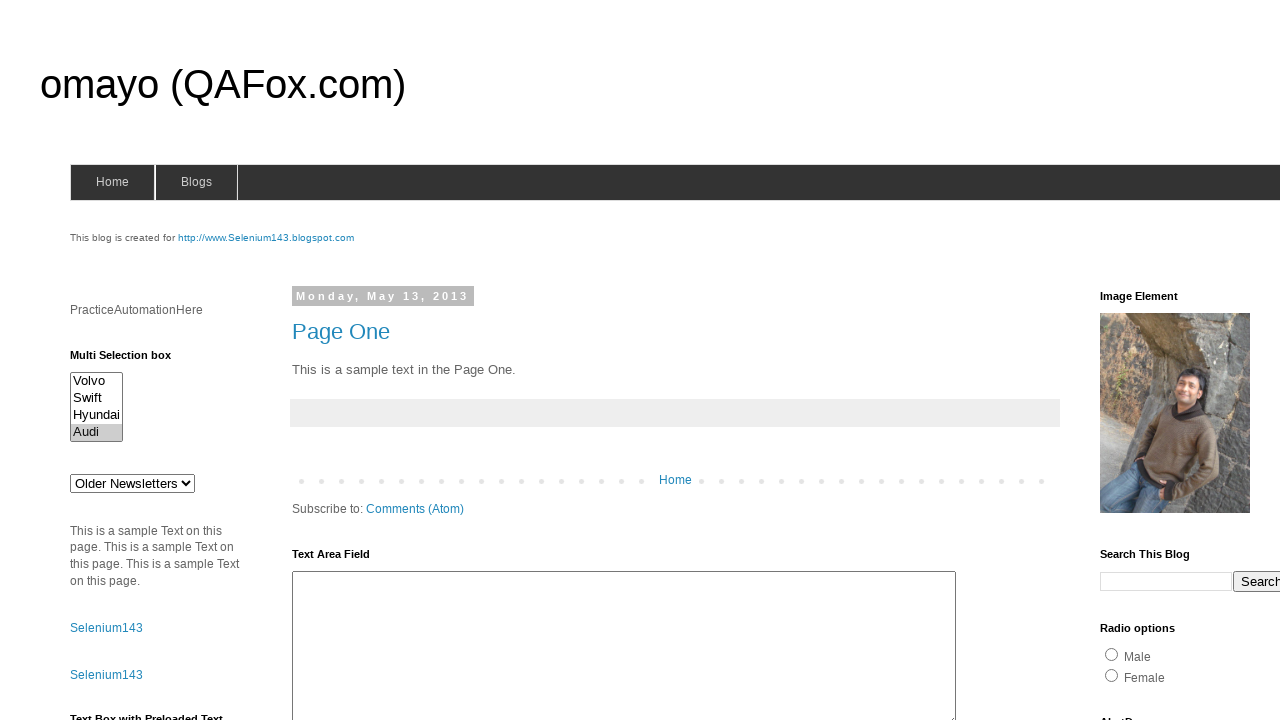

Selected option at index 2 (Hyundai) on #multiselect1
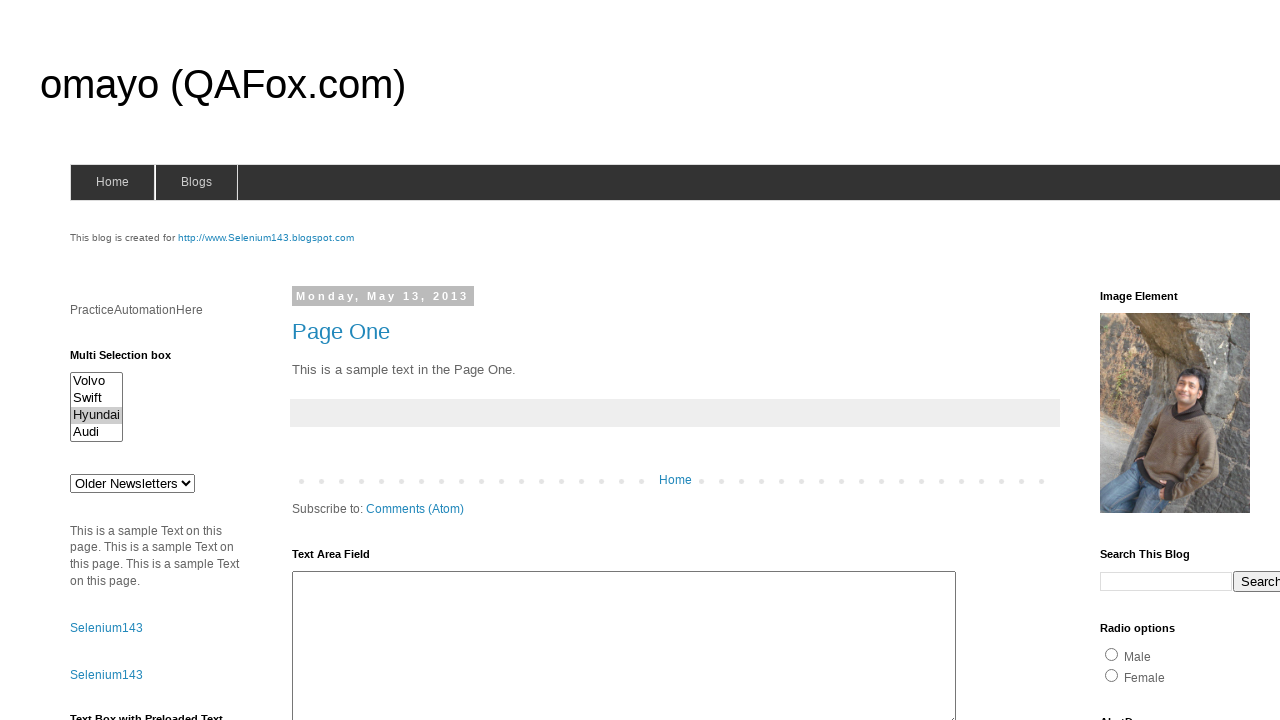

Selected option with value 'swiftx' on #multiselect1
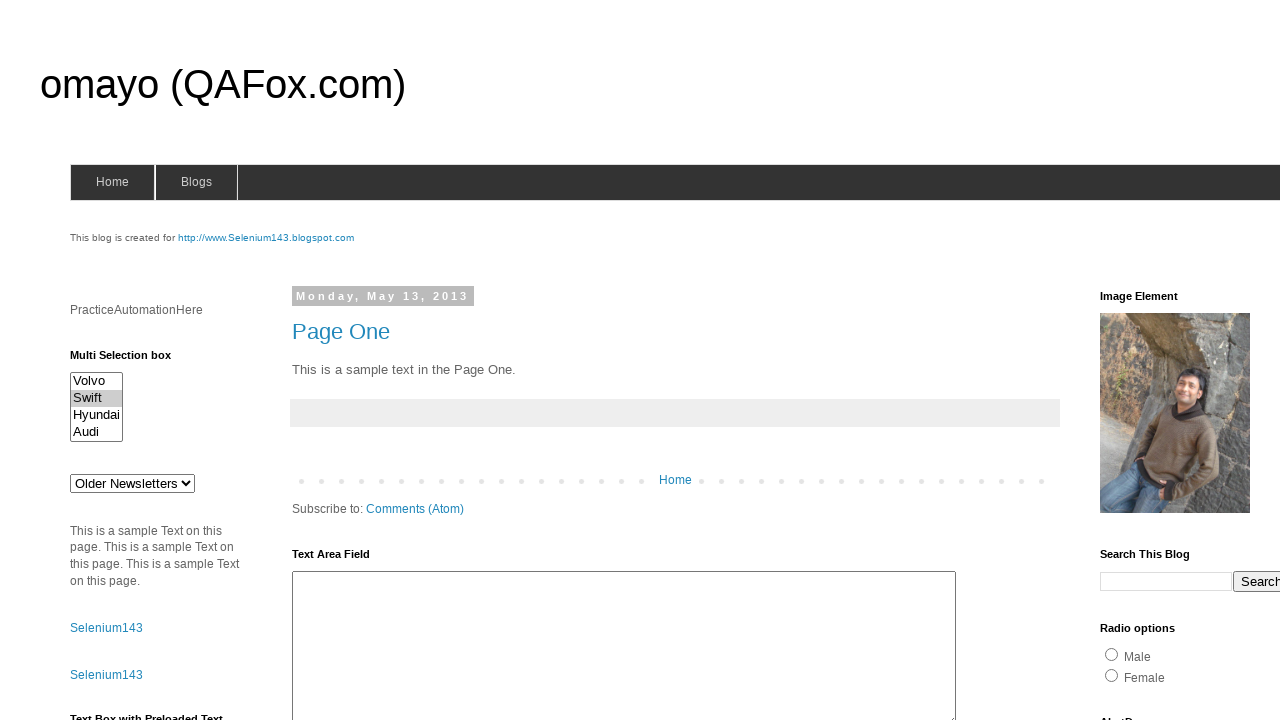

Retrieved all checked options from the multi-select dropdown
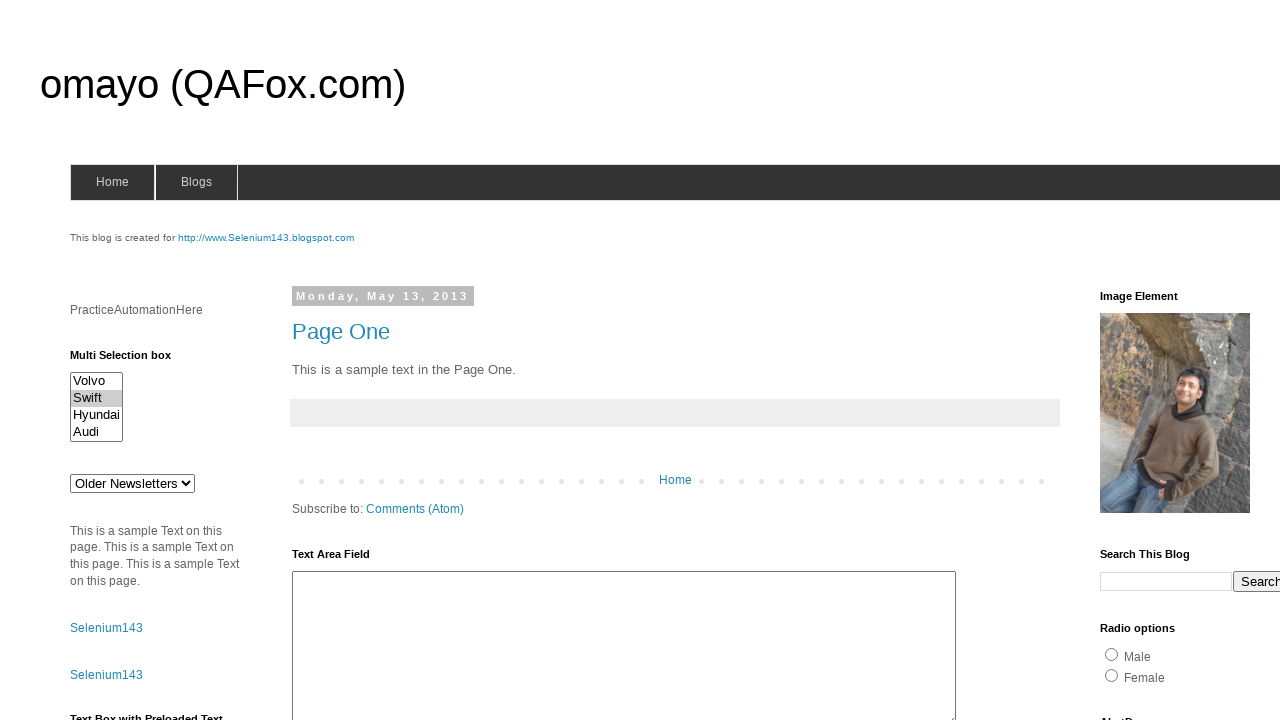

Verified selected option with text: 'Swift
  '
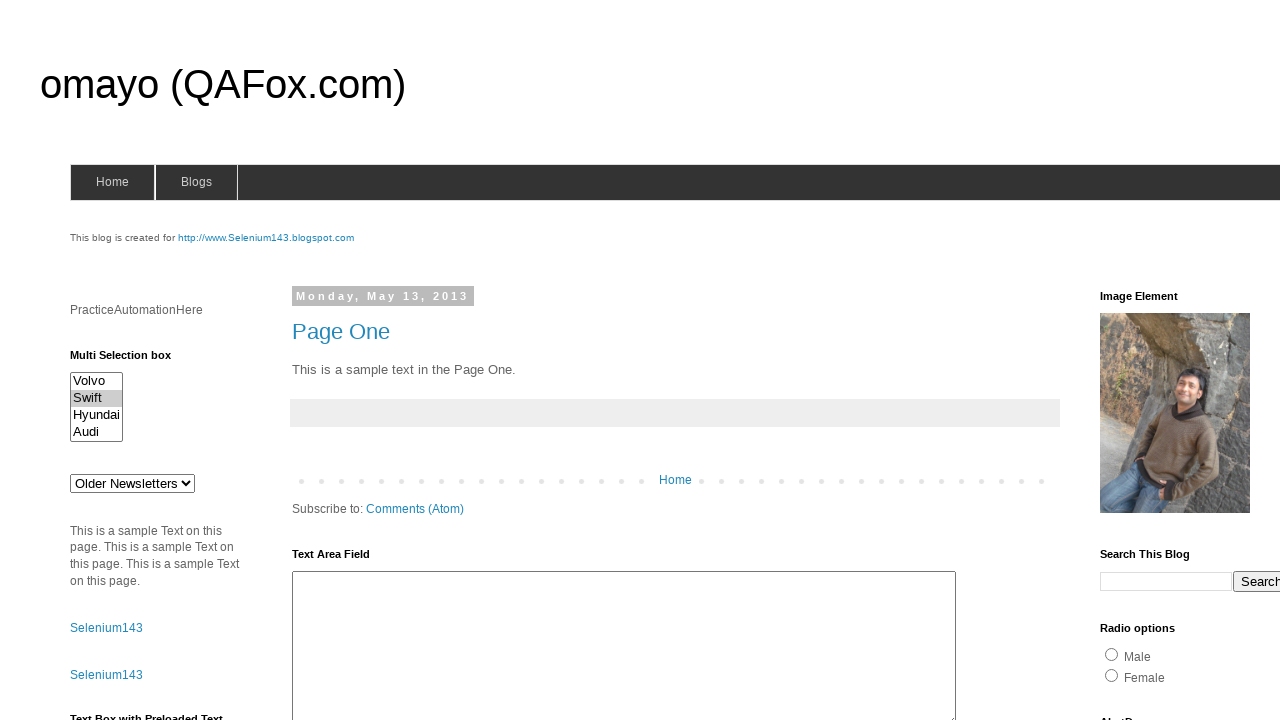

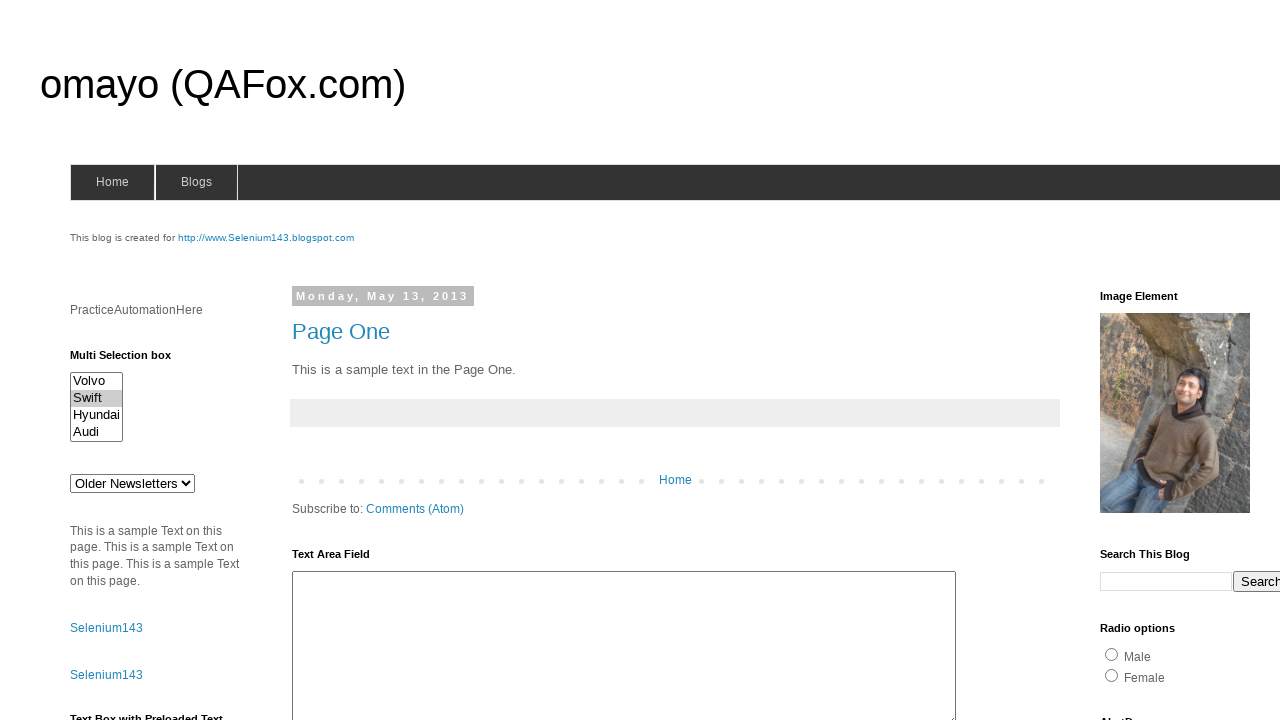